Tests un-marking todo items as complete by unchecking their toggles

Starting URL: https://demo.playwright.dev/todomvc

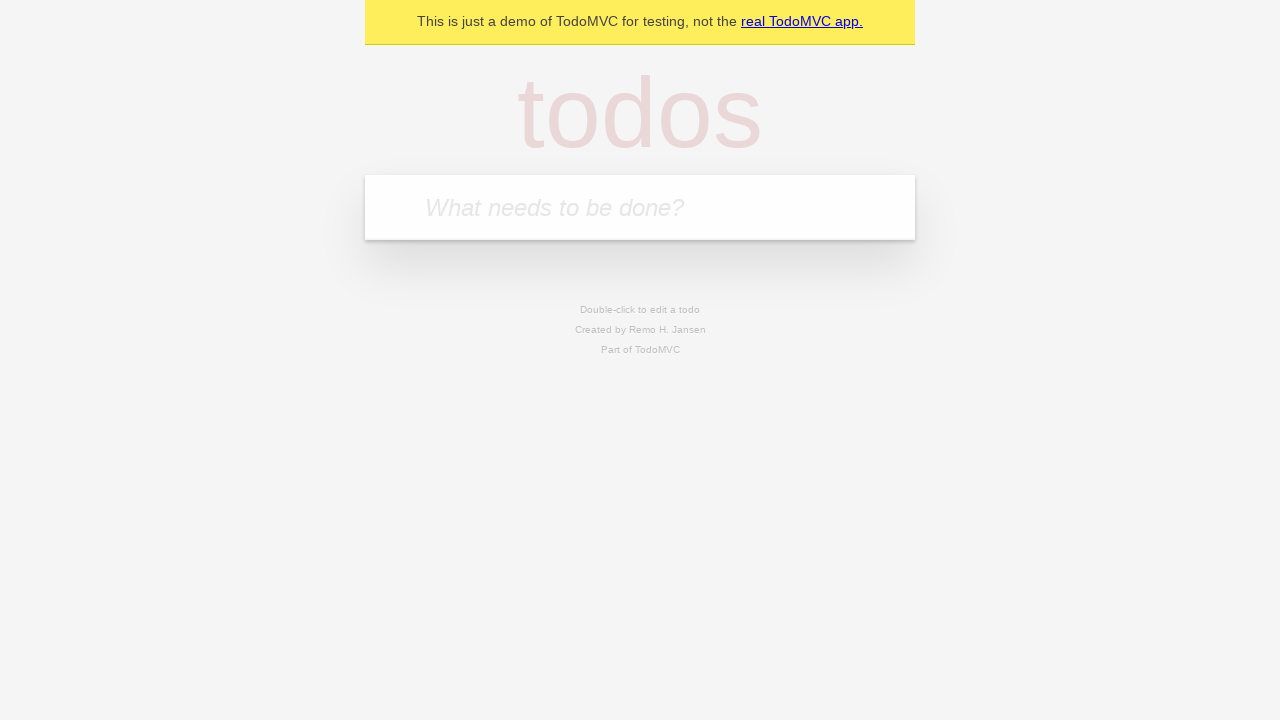

Filled new todo input with 'buy some cheese' on .new-todo
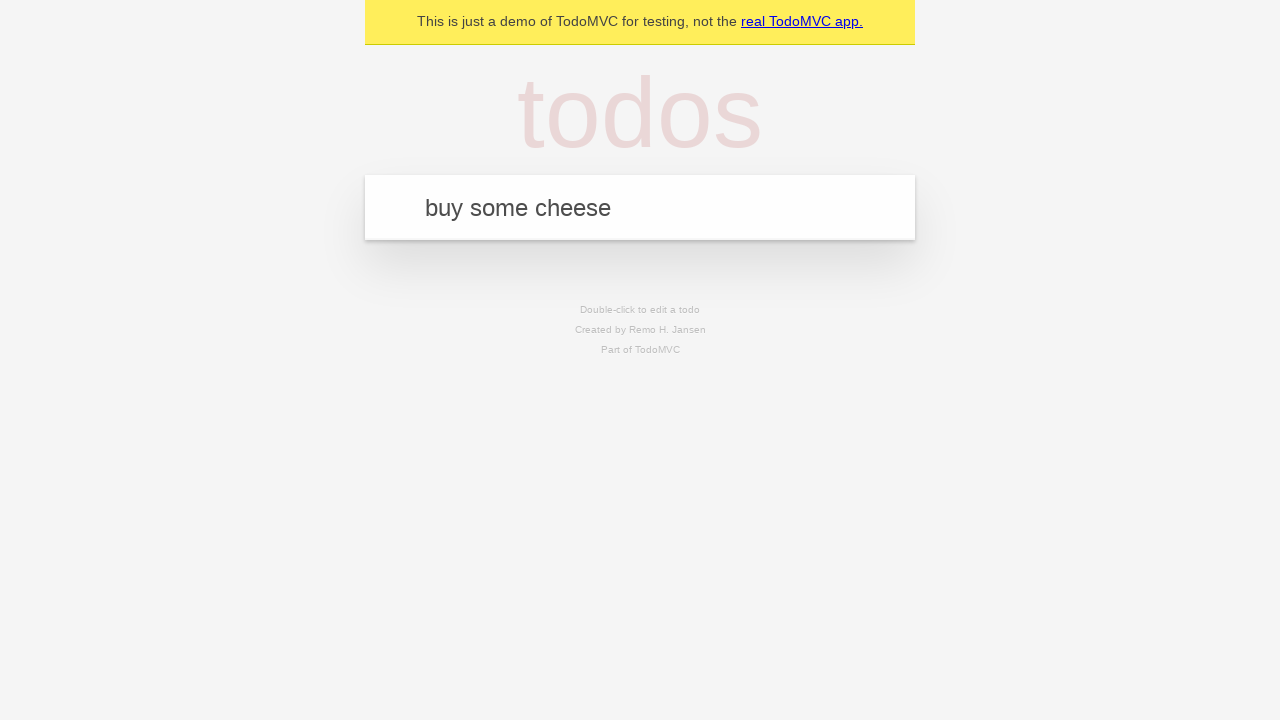

Pressed Enter to create first todo item on .new-todo
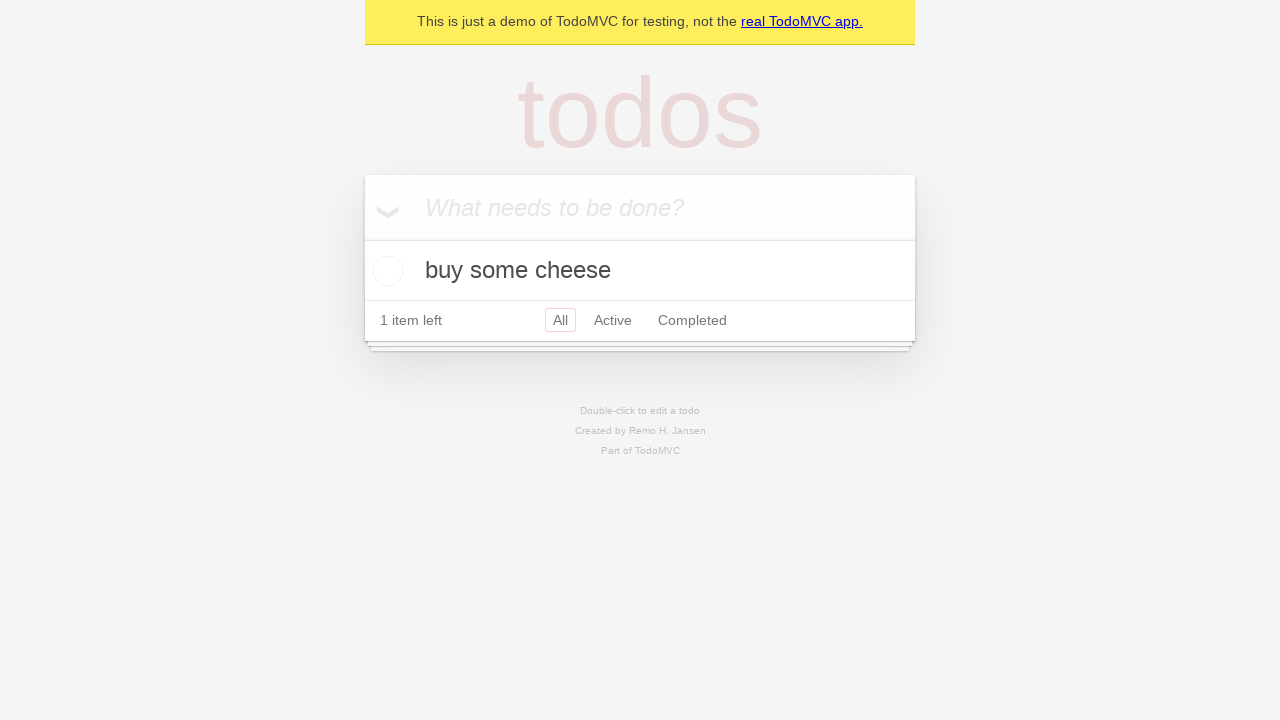

Filled new todo input with 'feed the cat' on .new-todo
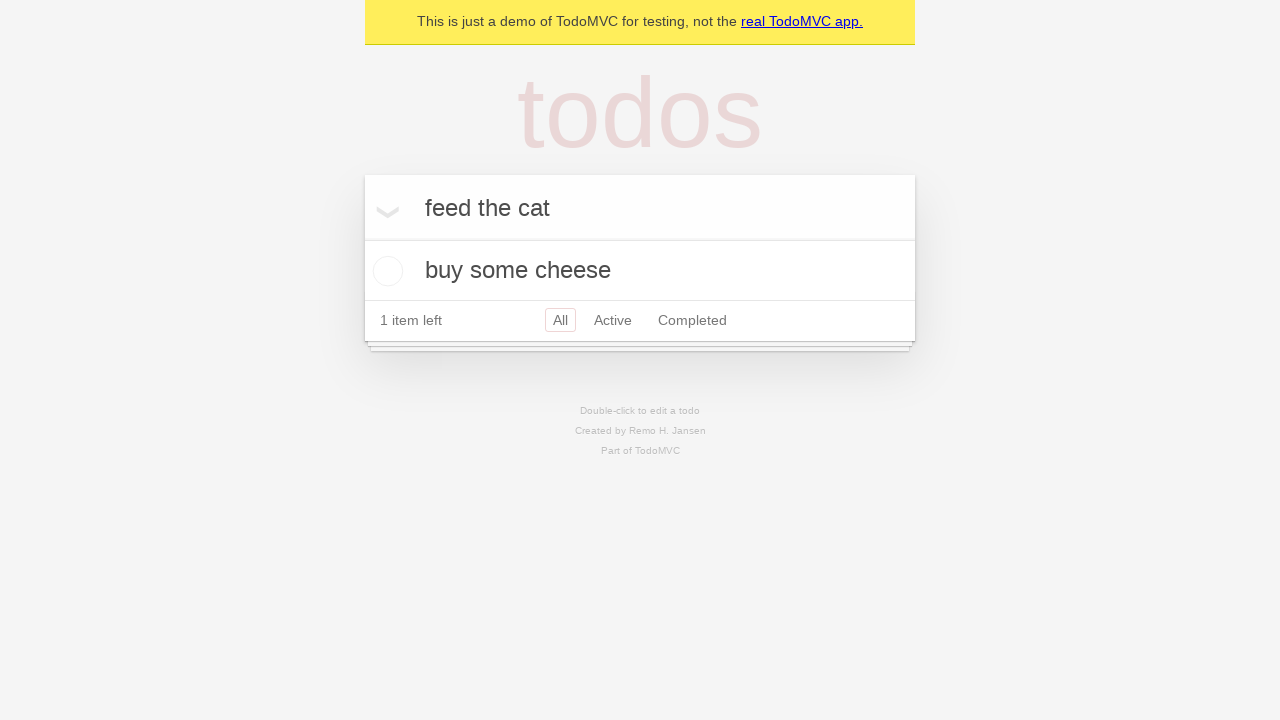

Pressed Enter to create second todo item on .new-todo
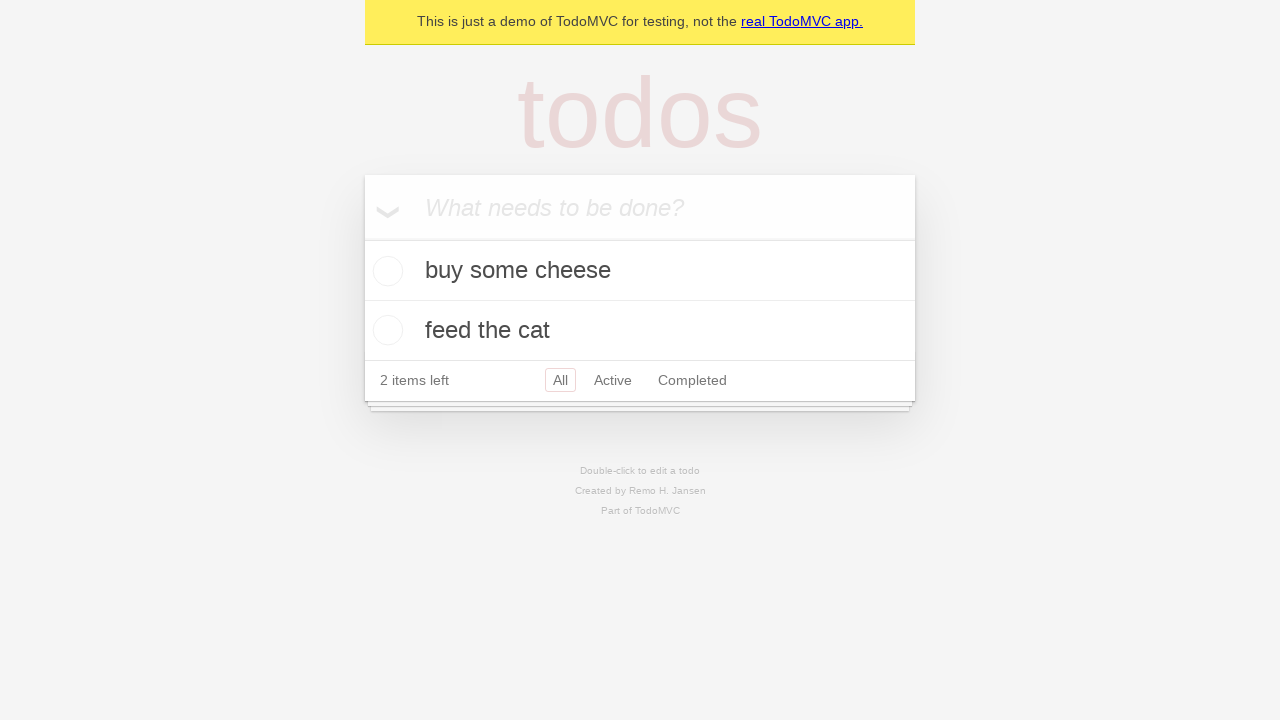

Checked toggle for first todo item to mark it complete at (385, 271) on .todo-list li >> nth=0 >> .toggle
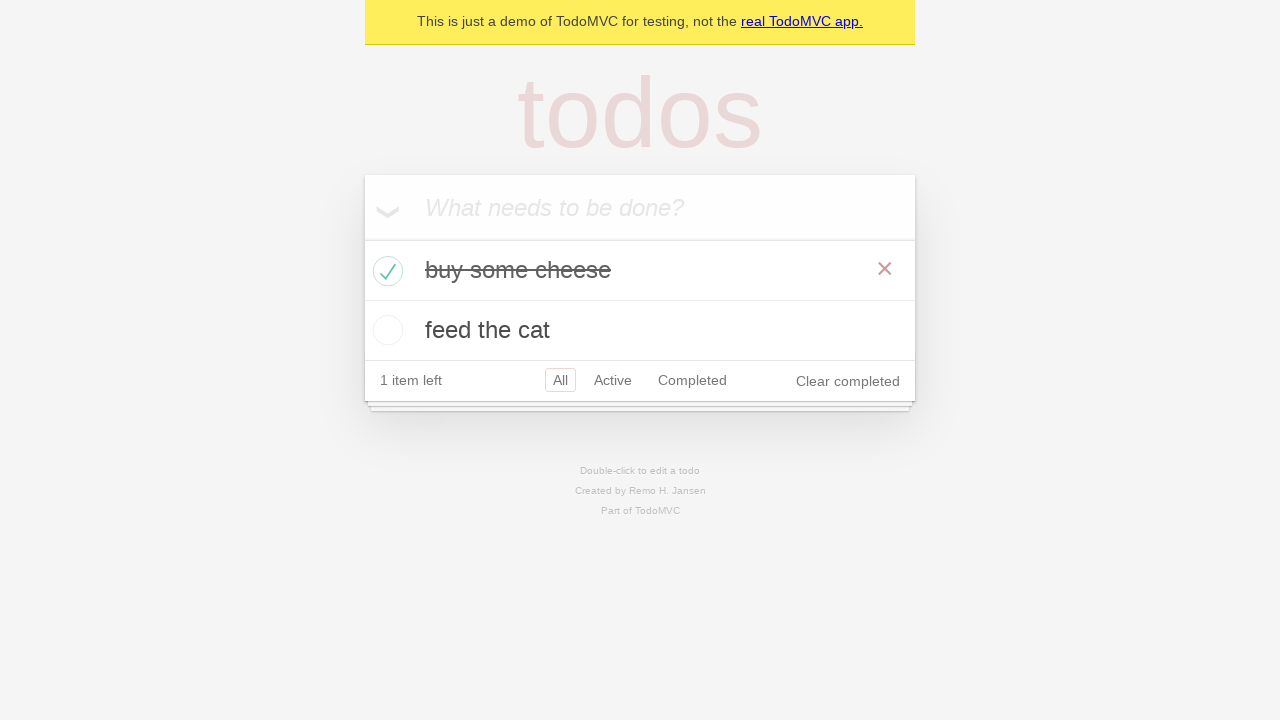

Unchecked toggle for first todo item to mark it incomplete at (385, 271) on .todo-list li >> nth=0 >> .toggle
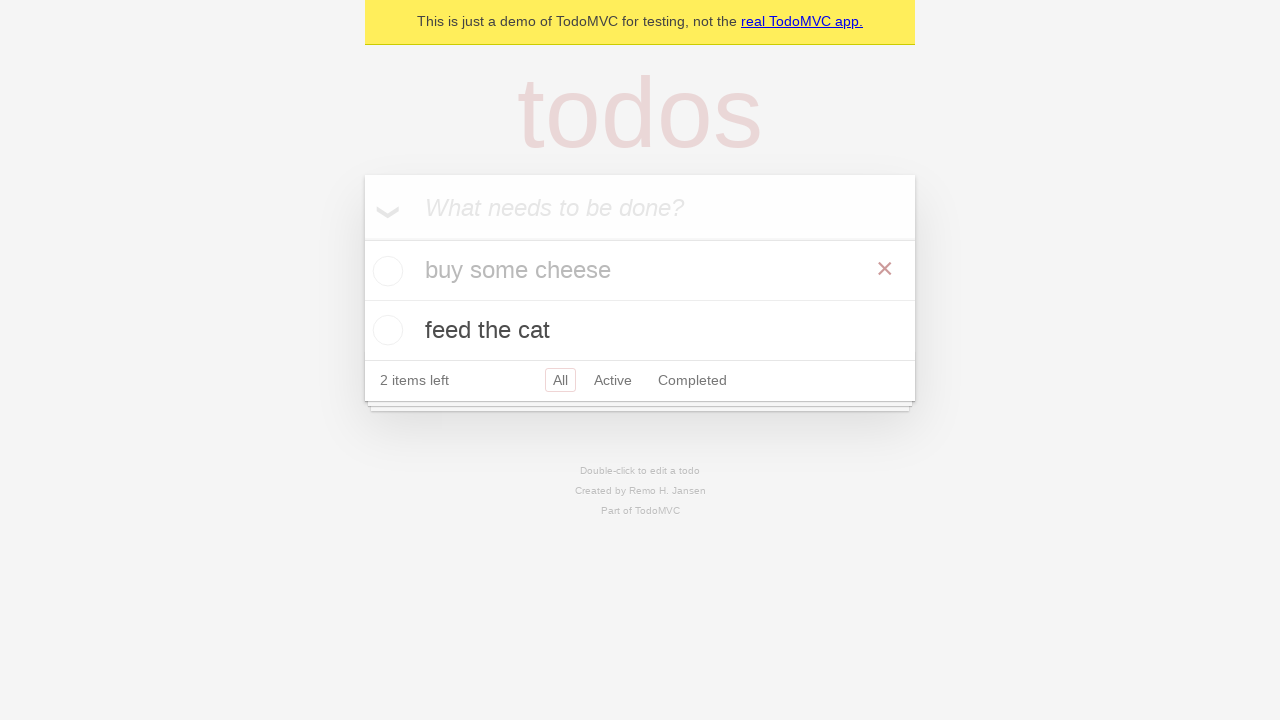

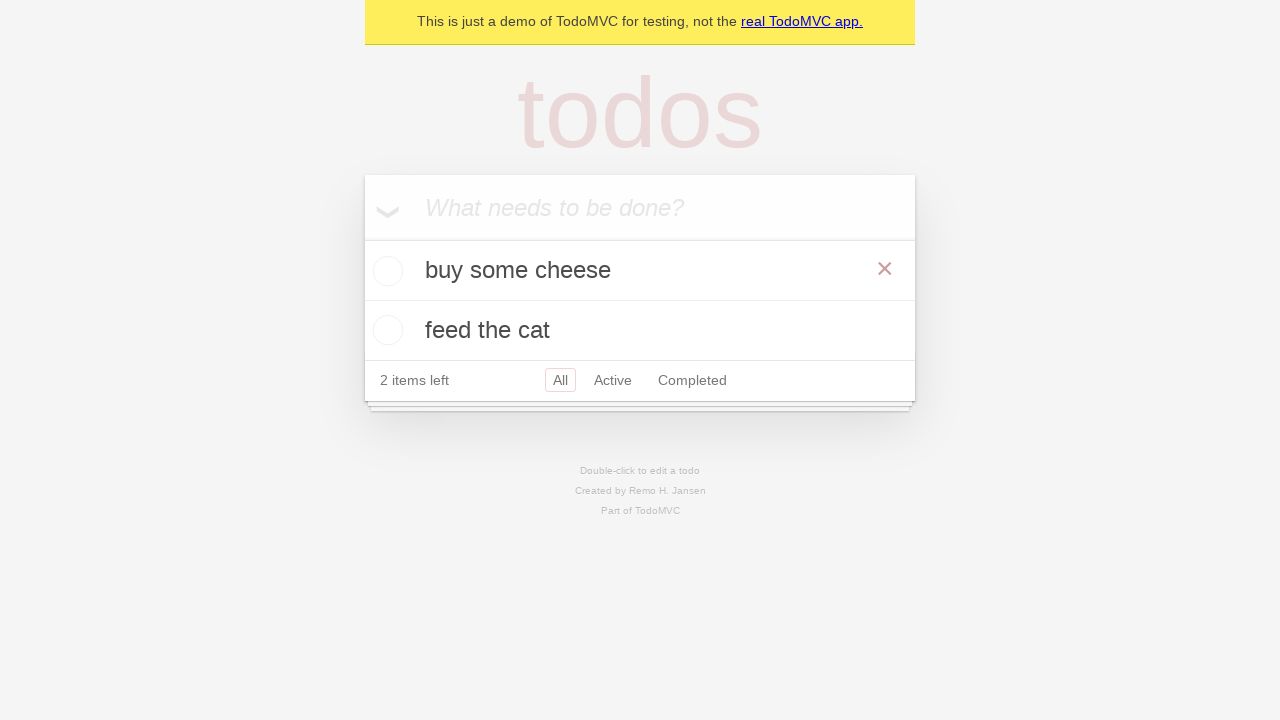